Opens the Simplilearn website in Chrome browser and maximizes the window

Starting URL: https://www.simplilearn.com/

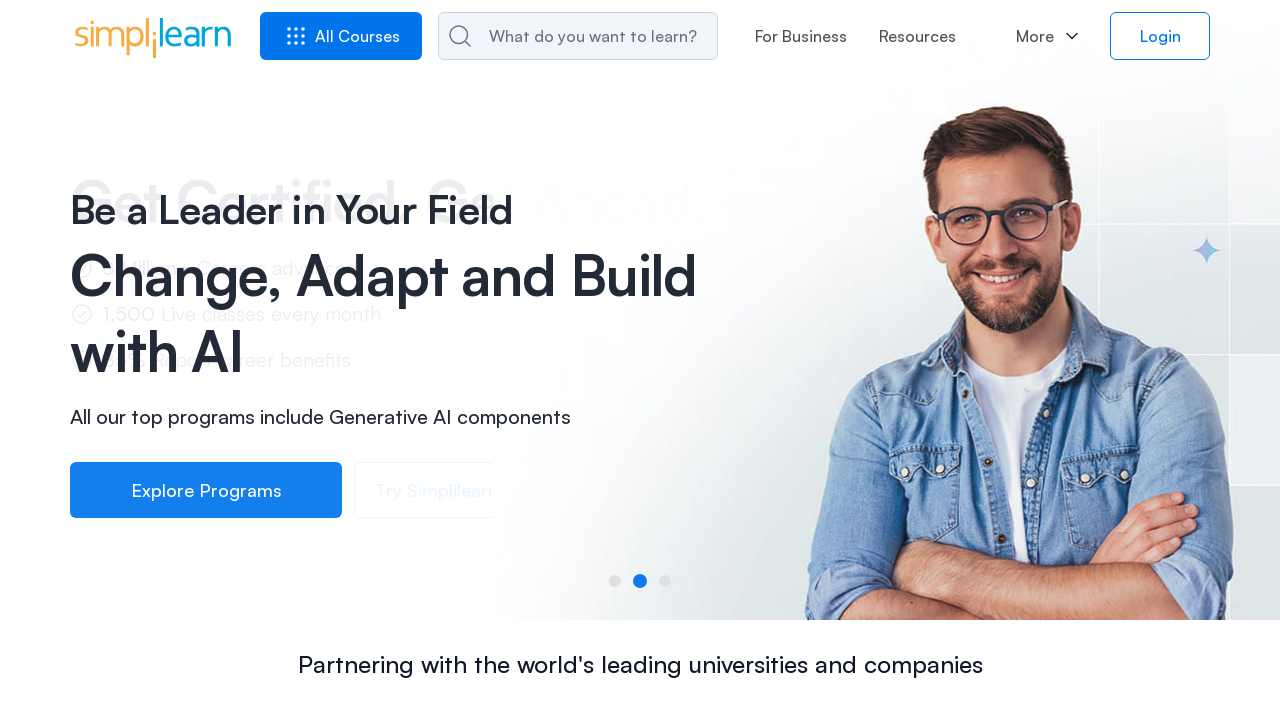

Simplilearn website loaded and DOM content ready
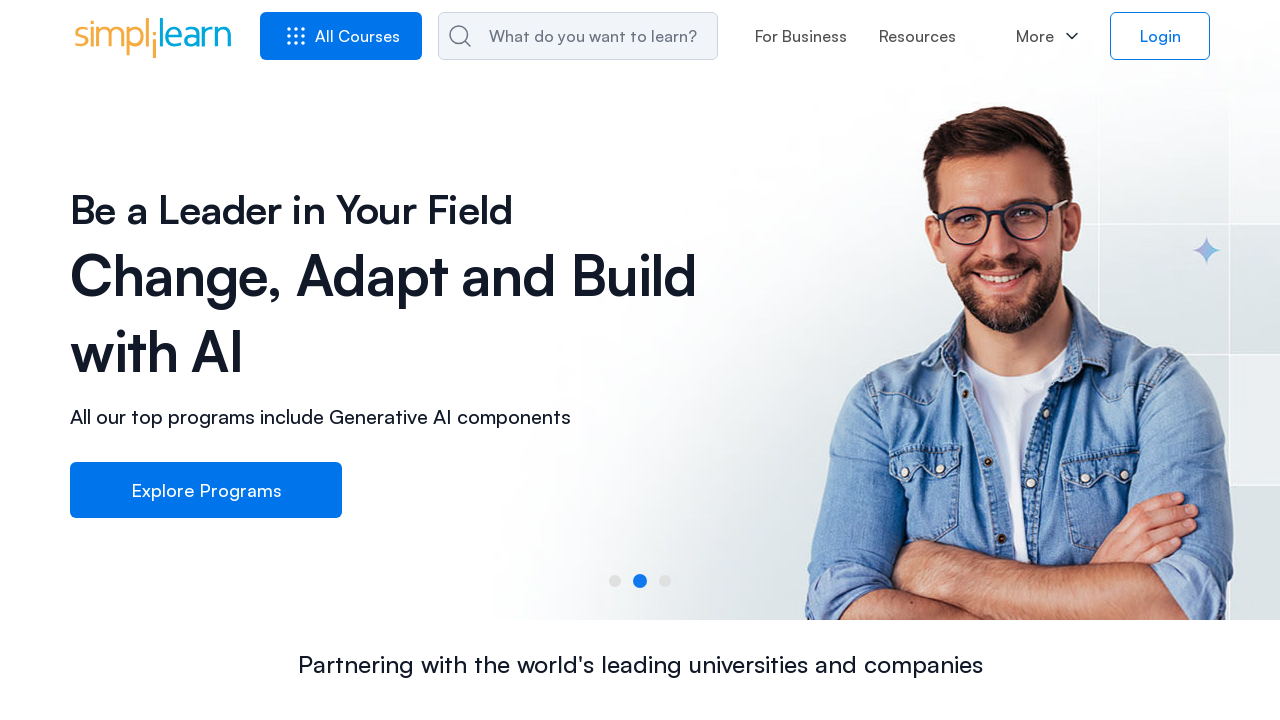

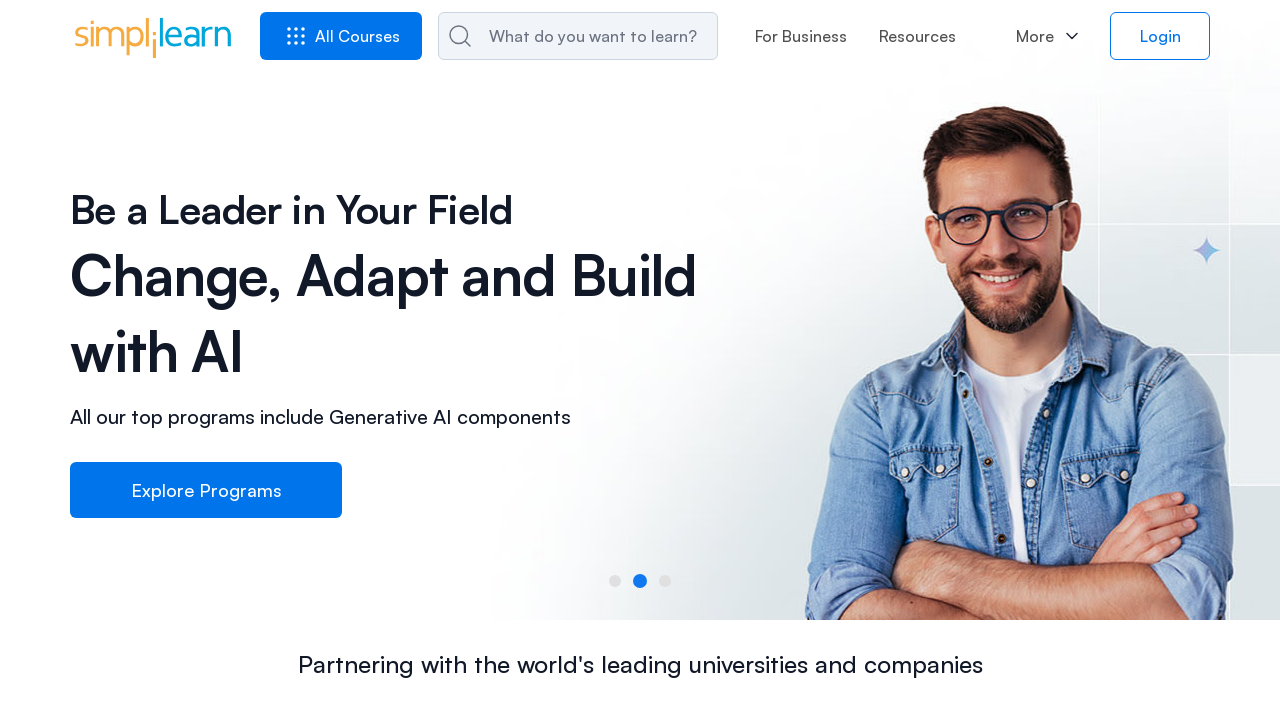